Tests iframe switching functionality by navigating into two different iframes, clicking buttons inside each, and handling an alert dialog in the first iframe

Starting URL: https://wcaquino.me/selenium/componentes.html

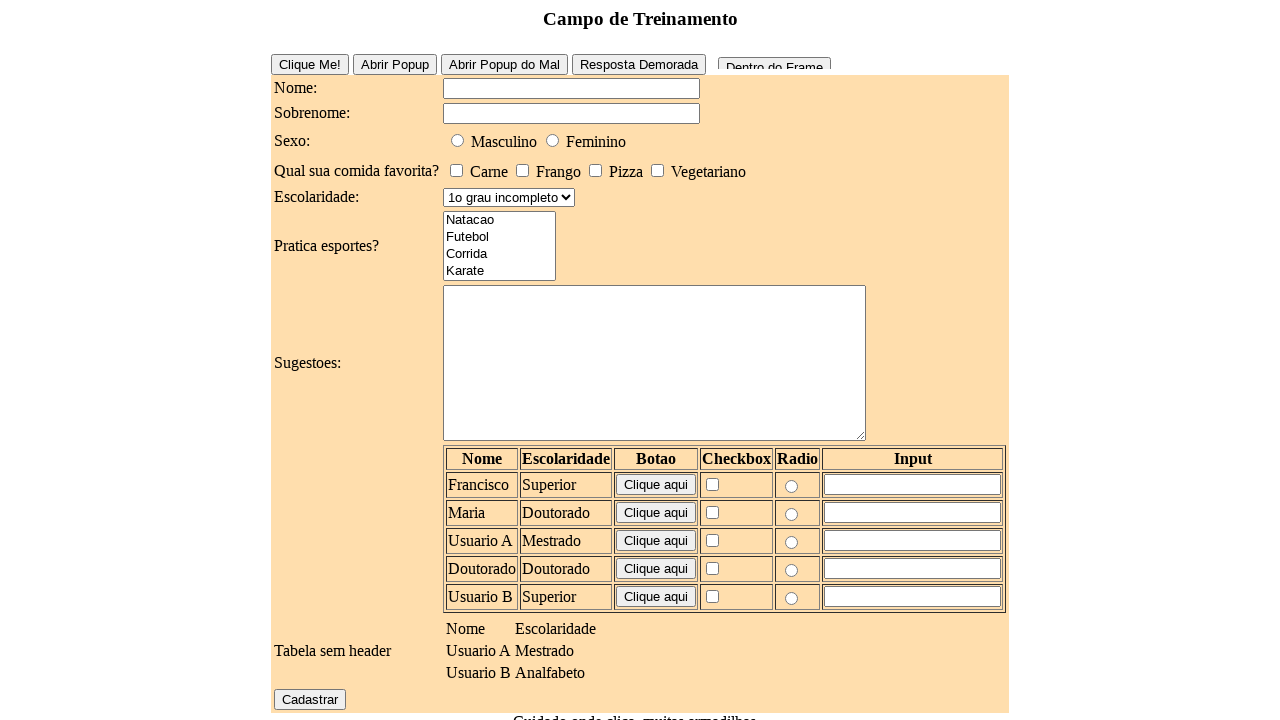

Located first iframe (#frame1)
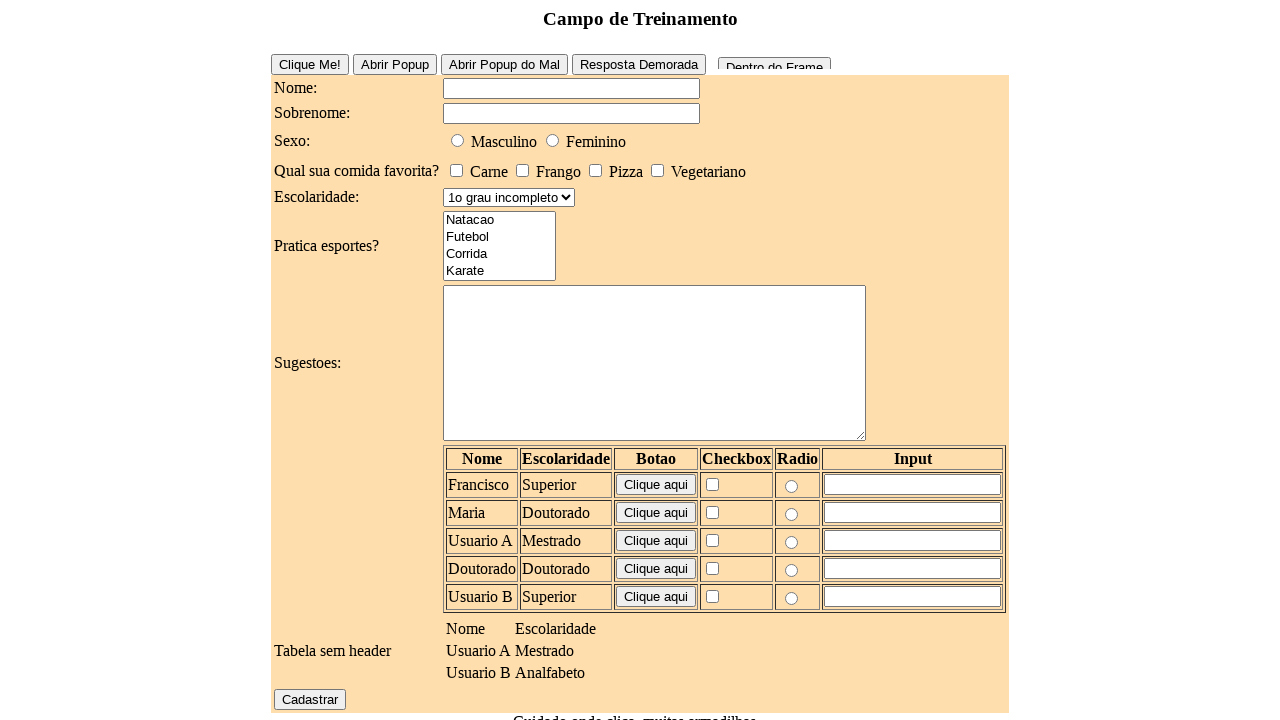

Clicked button inside first iframe at (774, 59) on #frame1 >> internal:control=enter-frame >> #frameButton
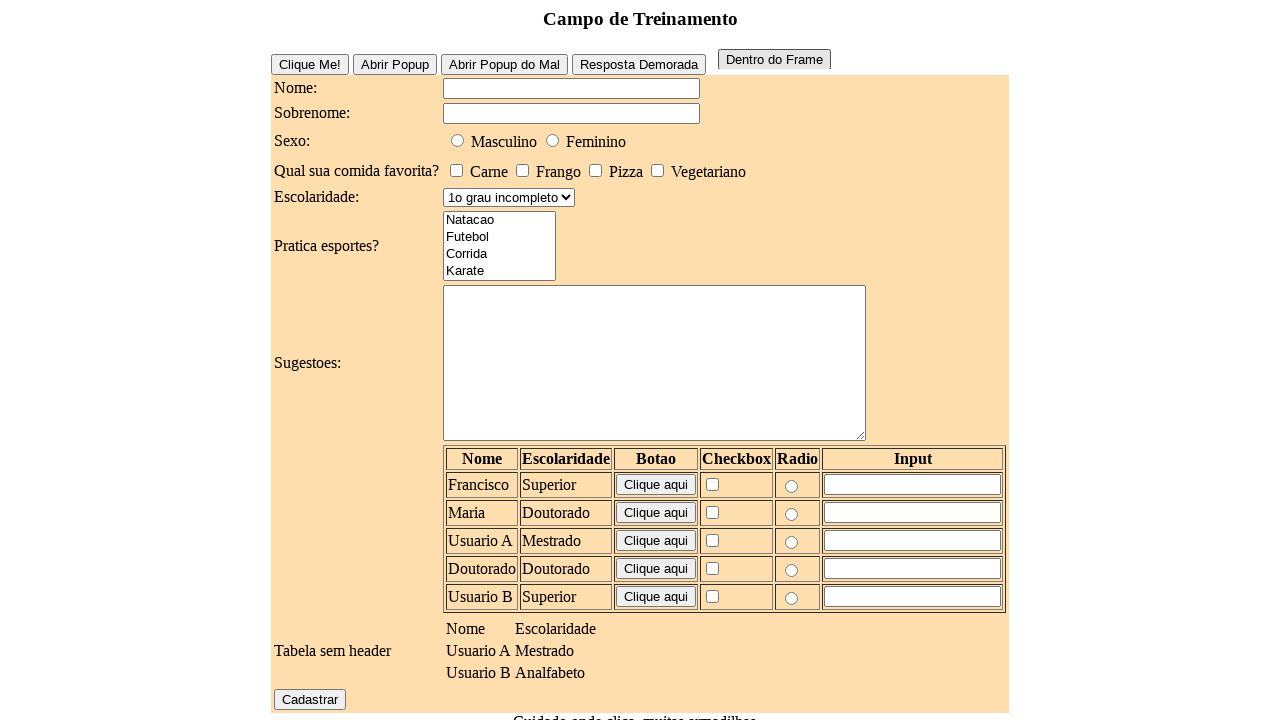

Set up dialog handler to accept alerts
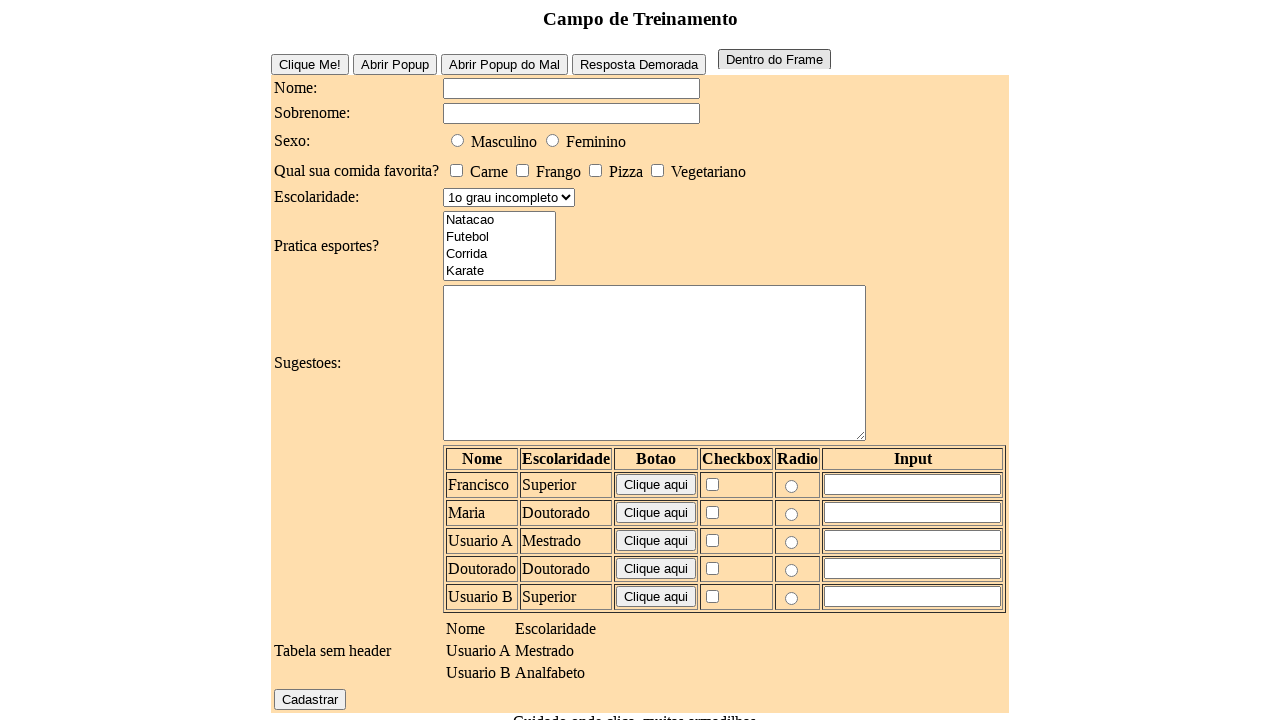

Waited 500ms for alert to be handled
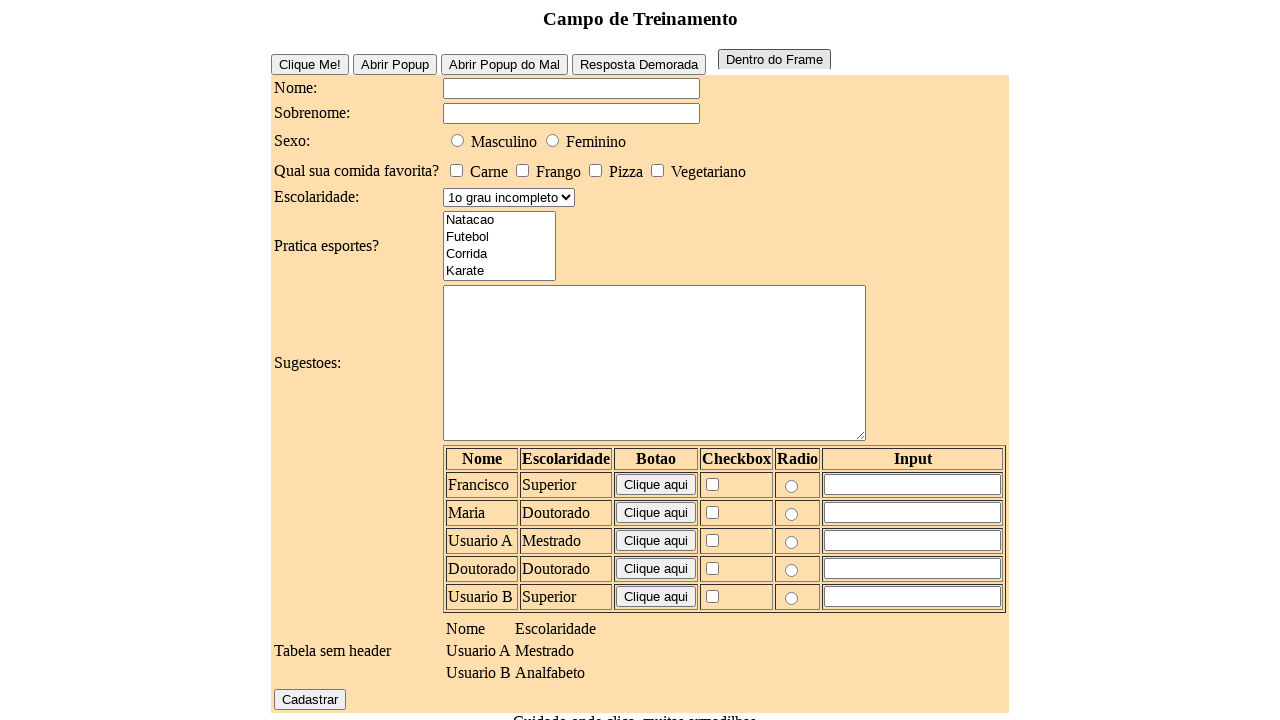

Located second iframe (#frame2)
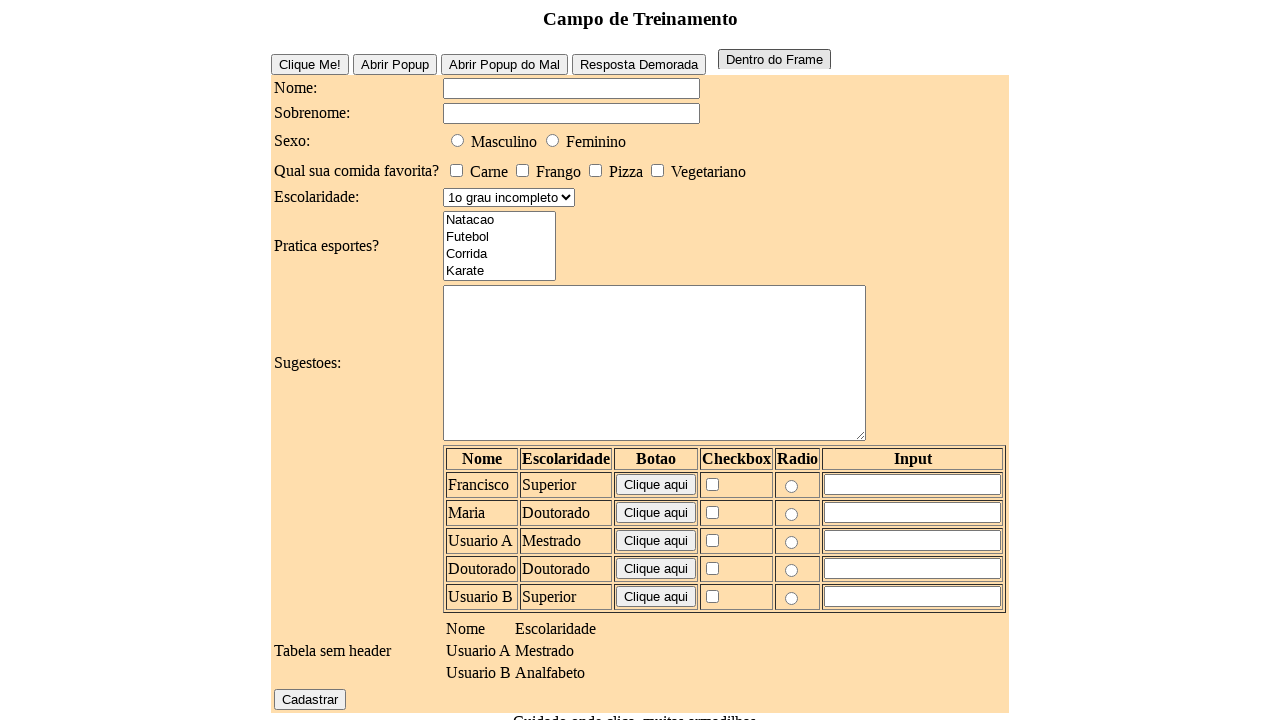

Clicked button inside second iframe at (72, 698) on #frame2 >> internal:control=enter-frame >> #frameButton
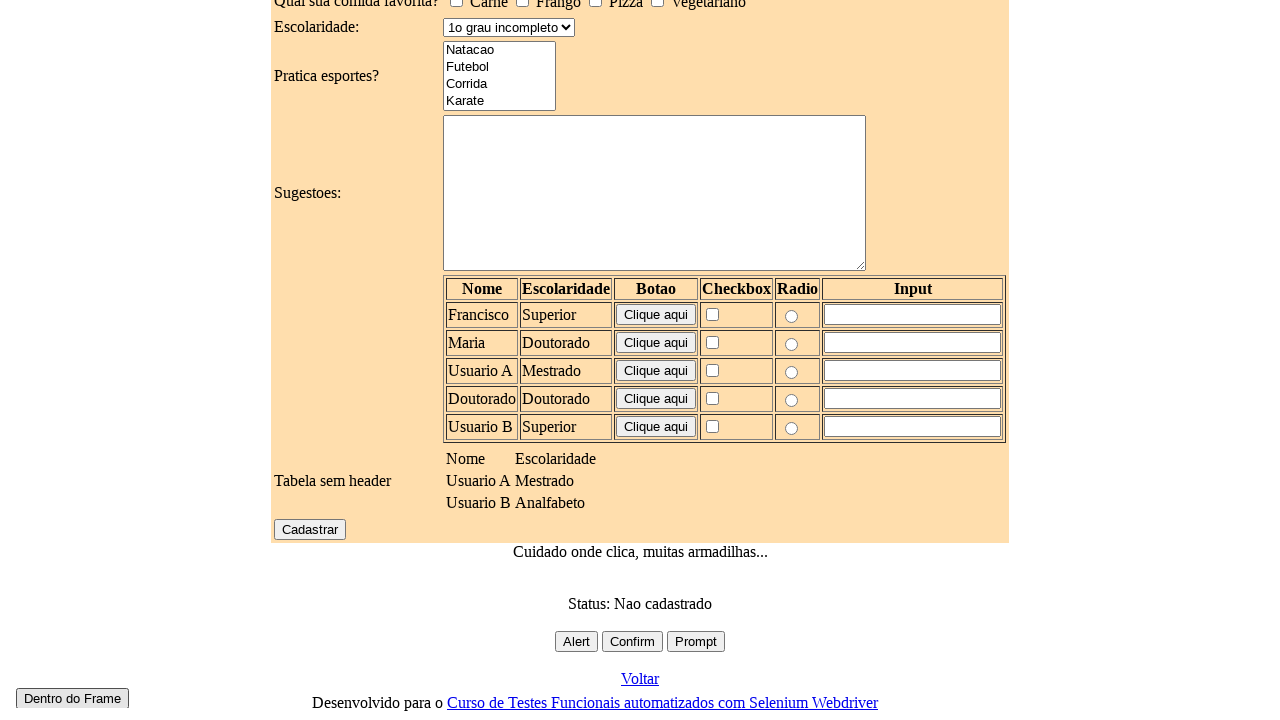

Waited 1000ms for second iframe action to complete
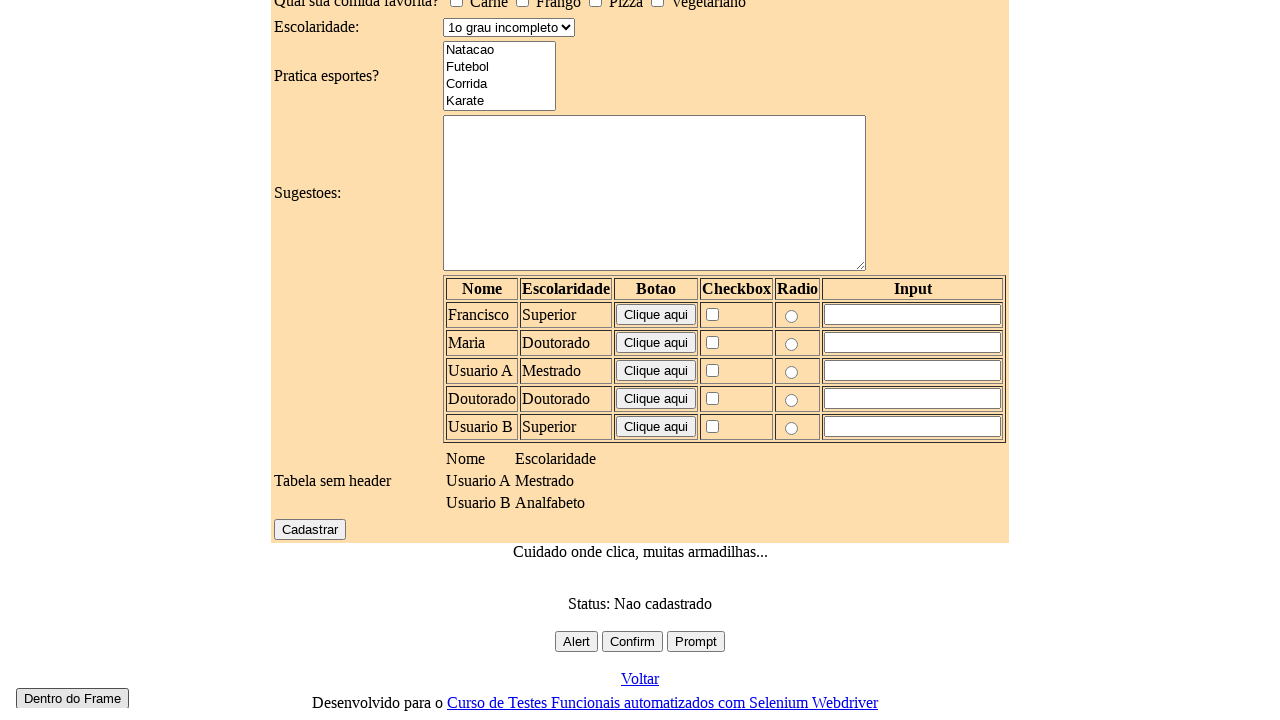

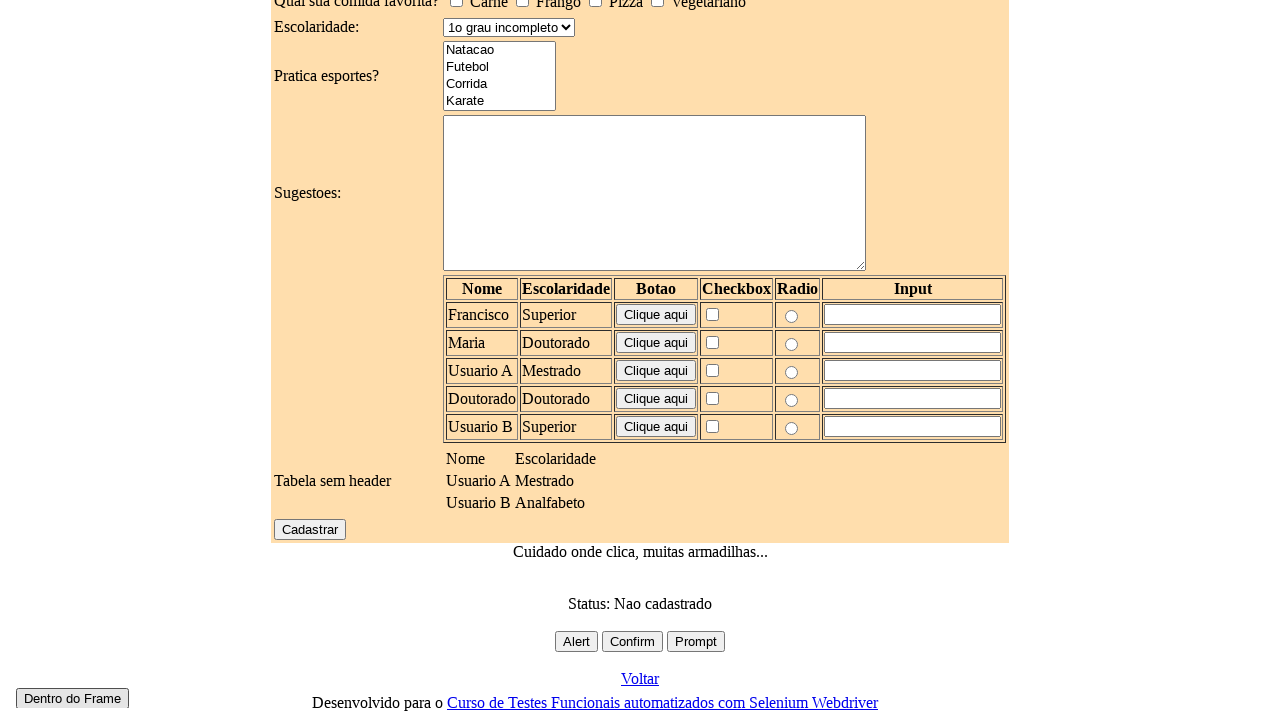